Navigates to testotomasyonu.com and performs window state changes (minimize, maximize, fullscreen)

Starting URL: https://www.testotomasyonu.com/

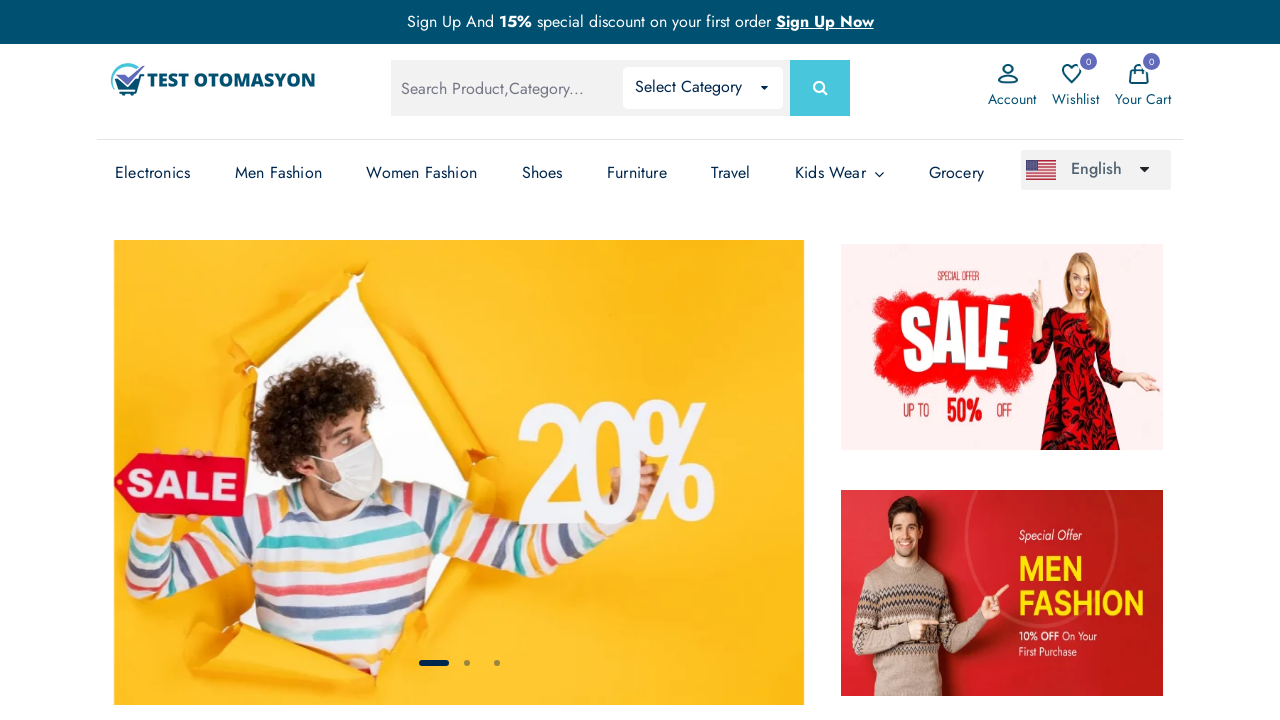

Waited for page to reach domcontentloaded state at https://www.testotomasyonu.com/
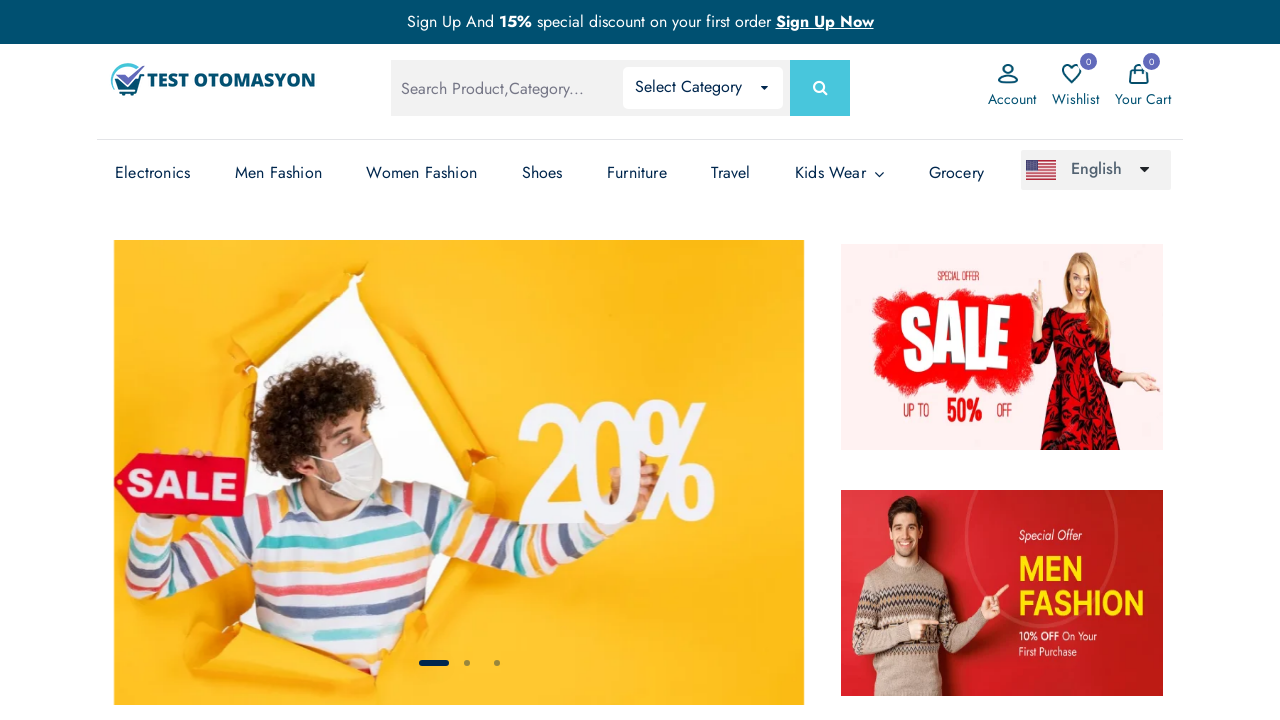

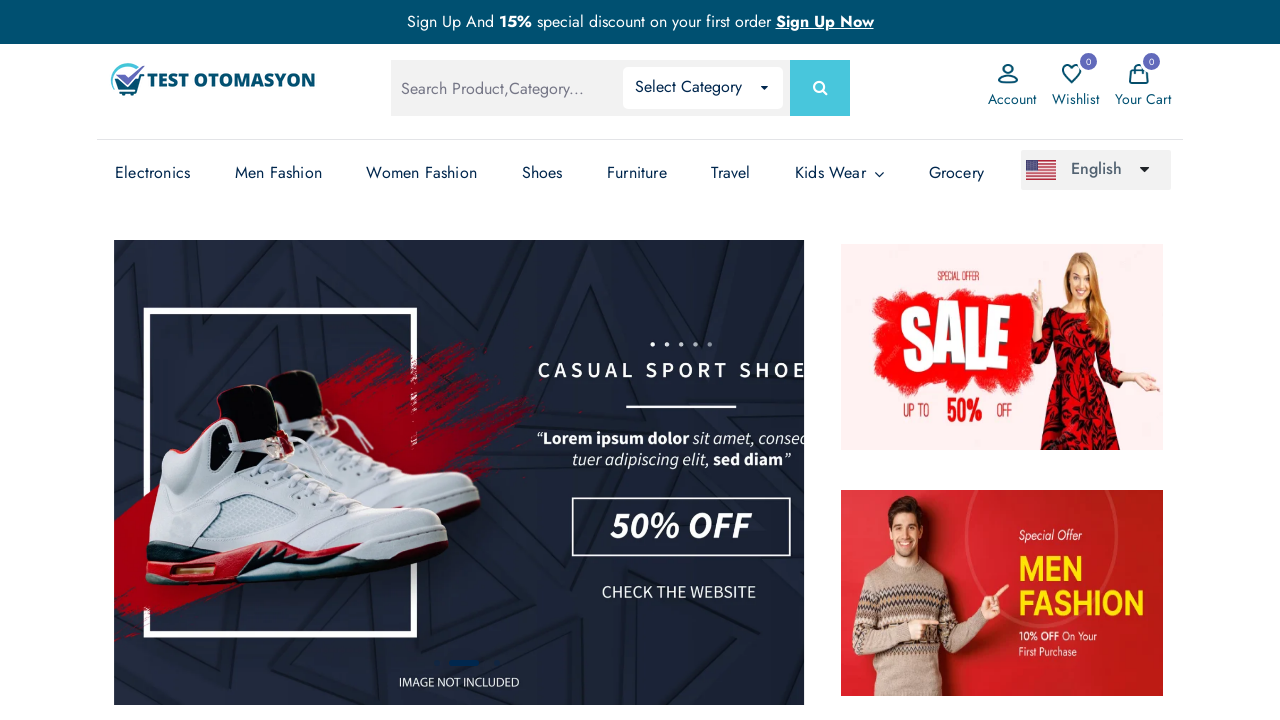